Tests dynamic controls using explicit waits, clicking Remove button to make an element disappear, then clicking Add button to make it reappear, verifying messages at each step

Starting URL: https://the-internet.herokuapp.com/dynamic_controls

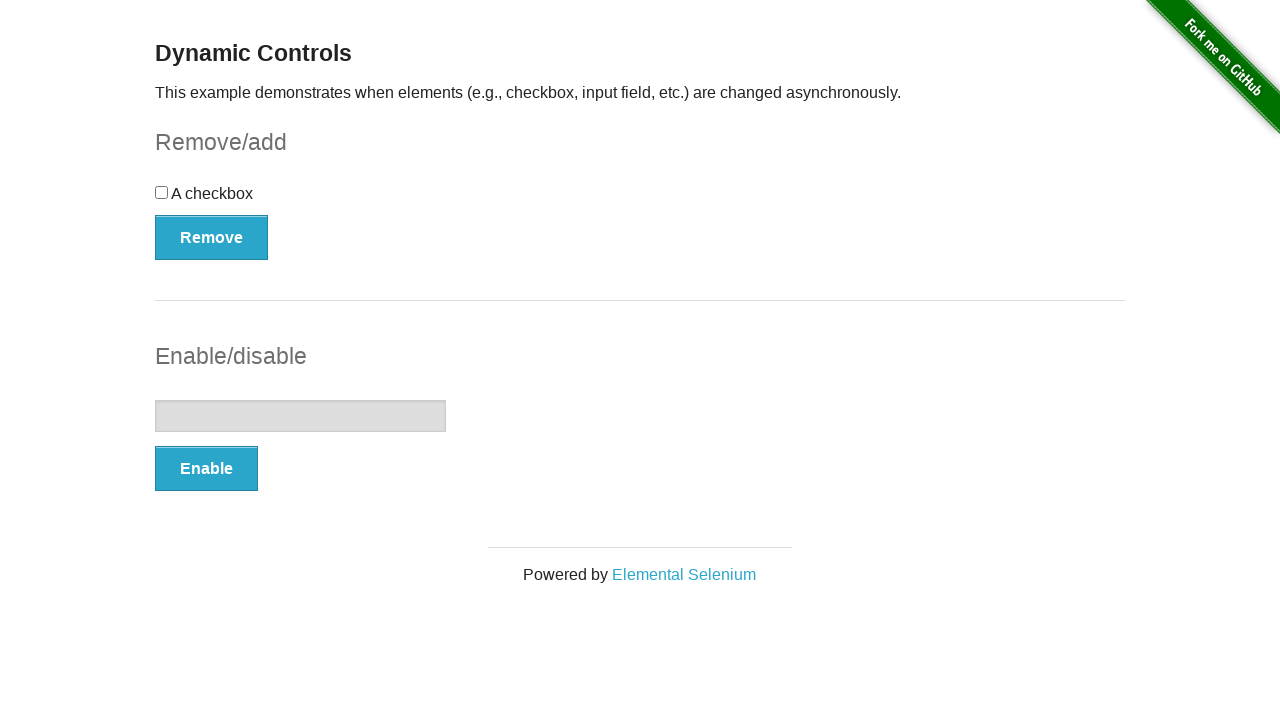

Clicked Remove button to make element disappear at (212, 237) on xpath=//button[text()='Remove']
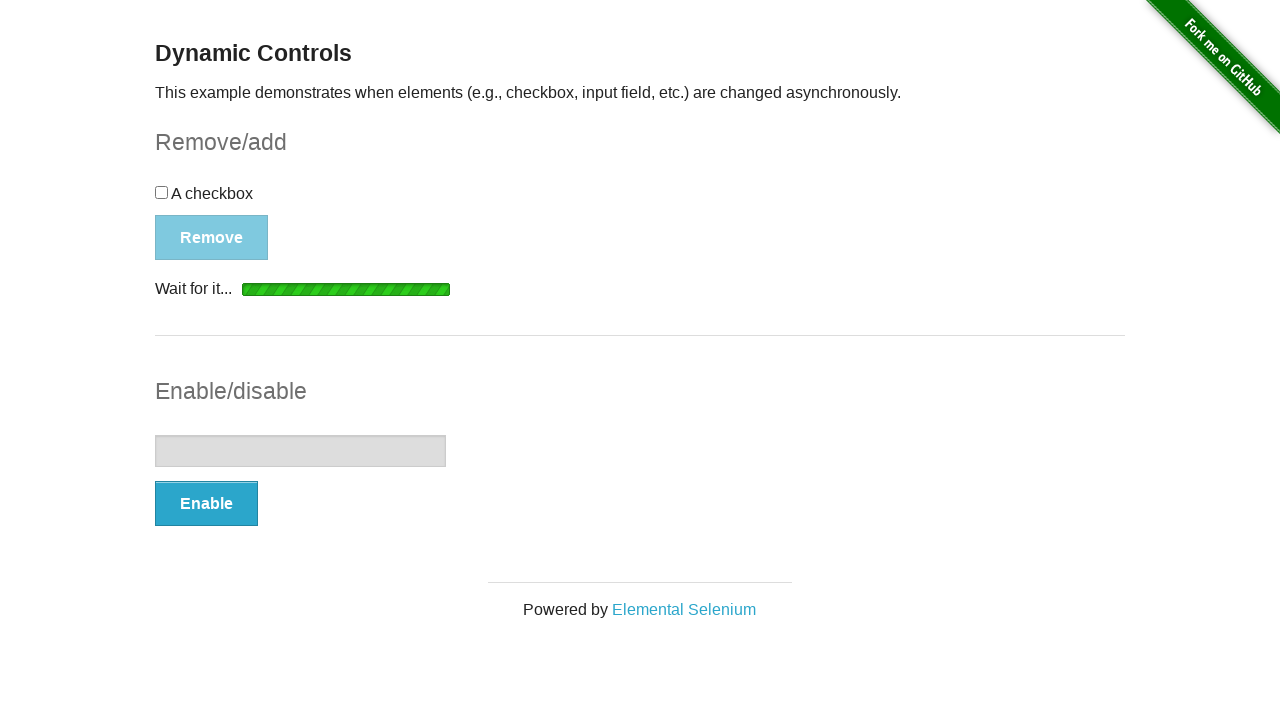

Verified 'It's gone!' message appeared after removing element
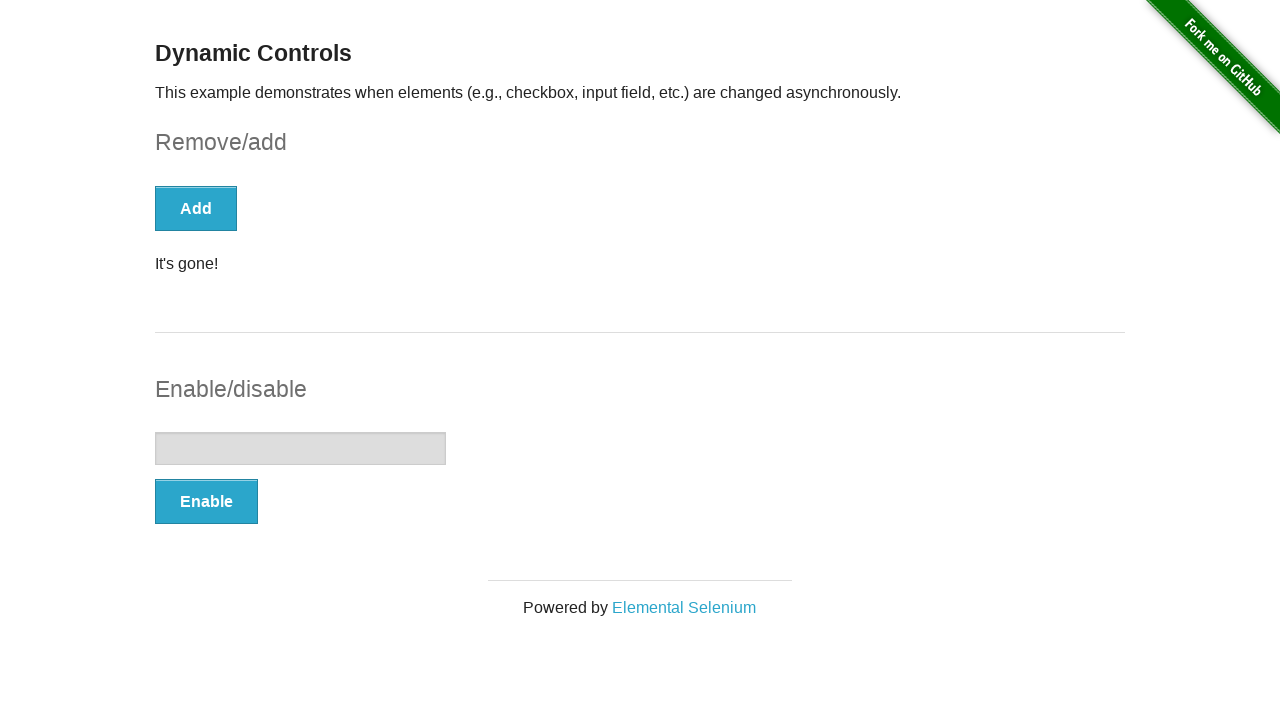

Clicked Add button to make element reappear at (196, 208) on (//button[@autocomplete='off'])[1]
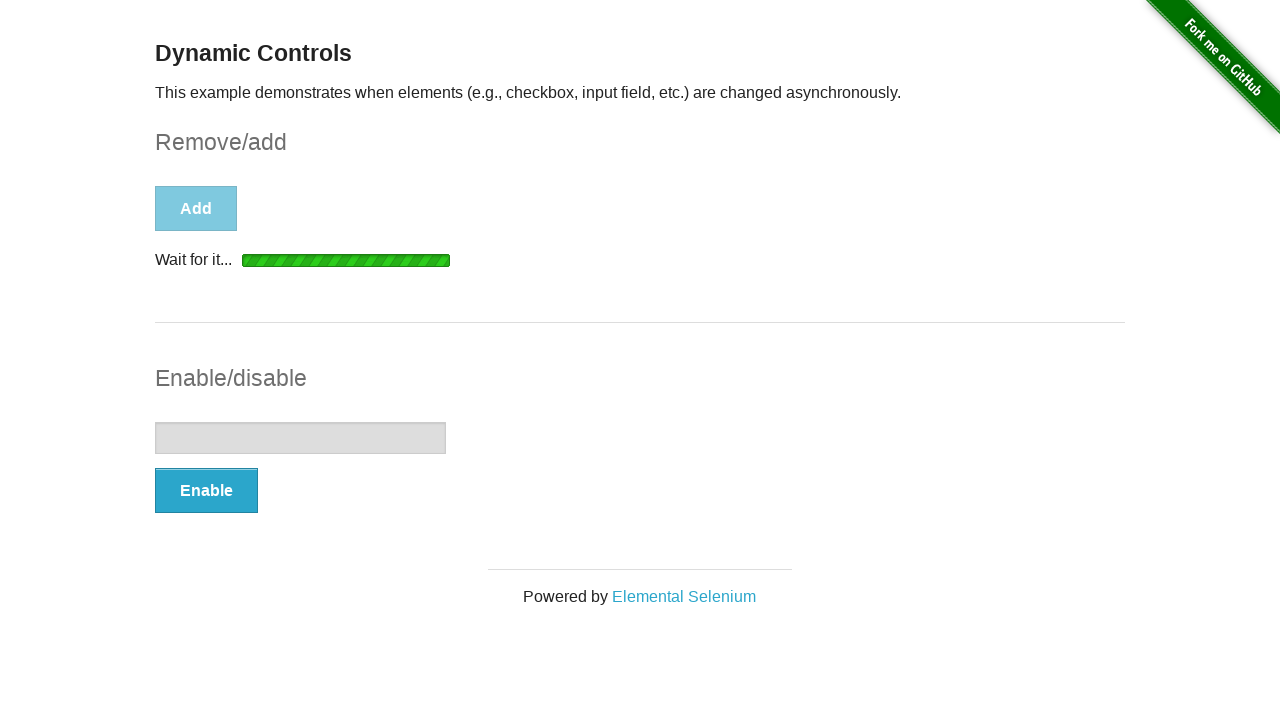

Verified 'It's back!' message appeared after adding element
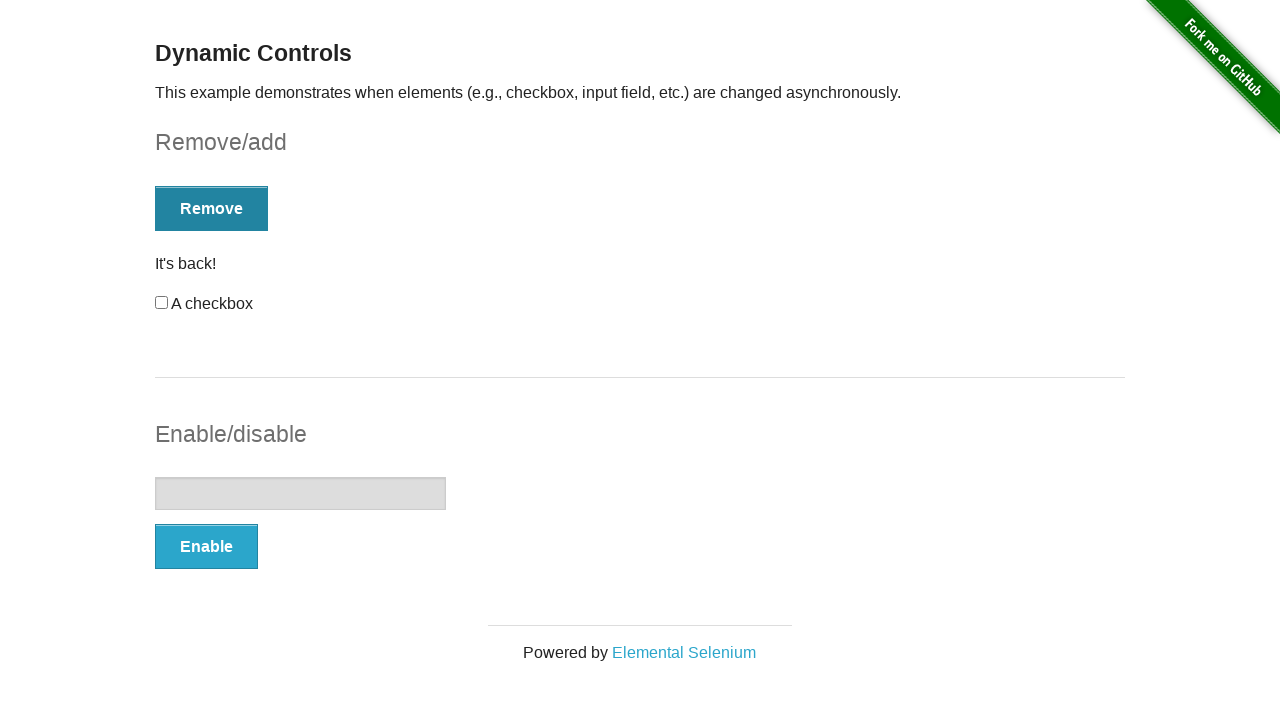

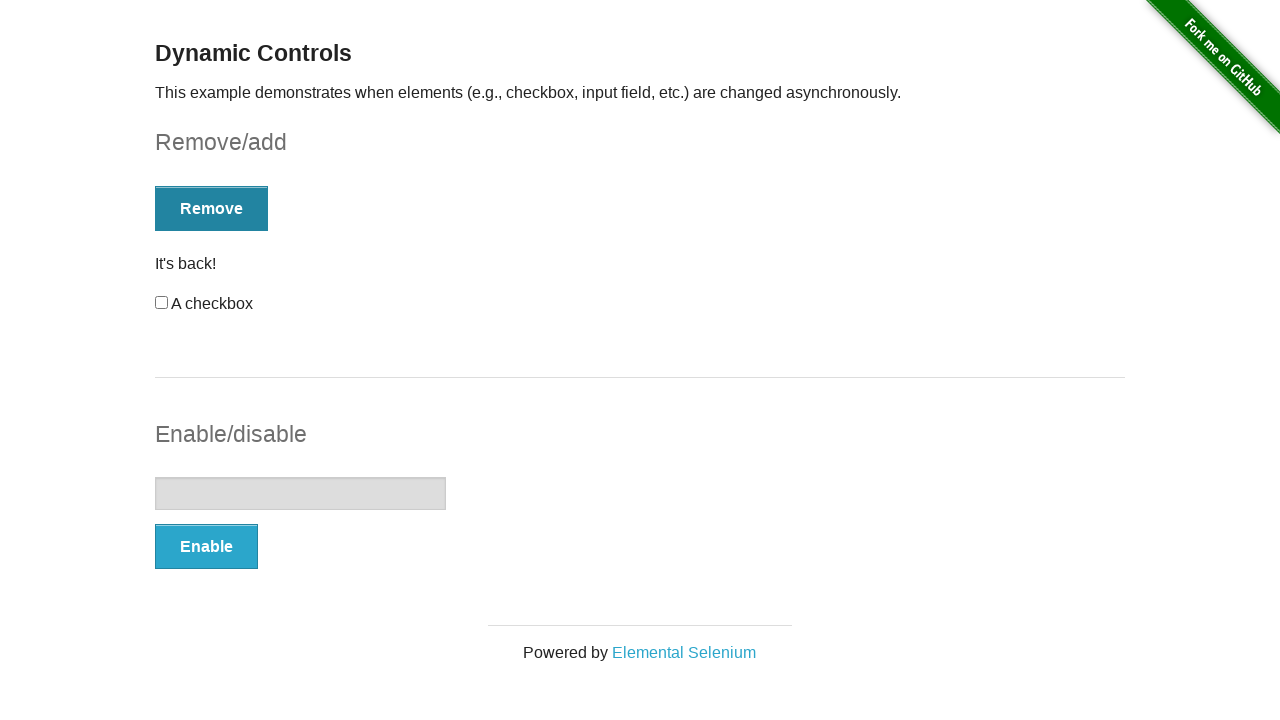